Tests dropdown selection functionality by selecting an option from a dropdown menu by visible text

Starting URL: https://www.leafground.com/select.xhtml

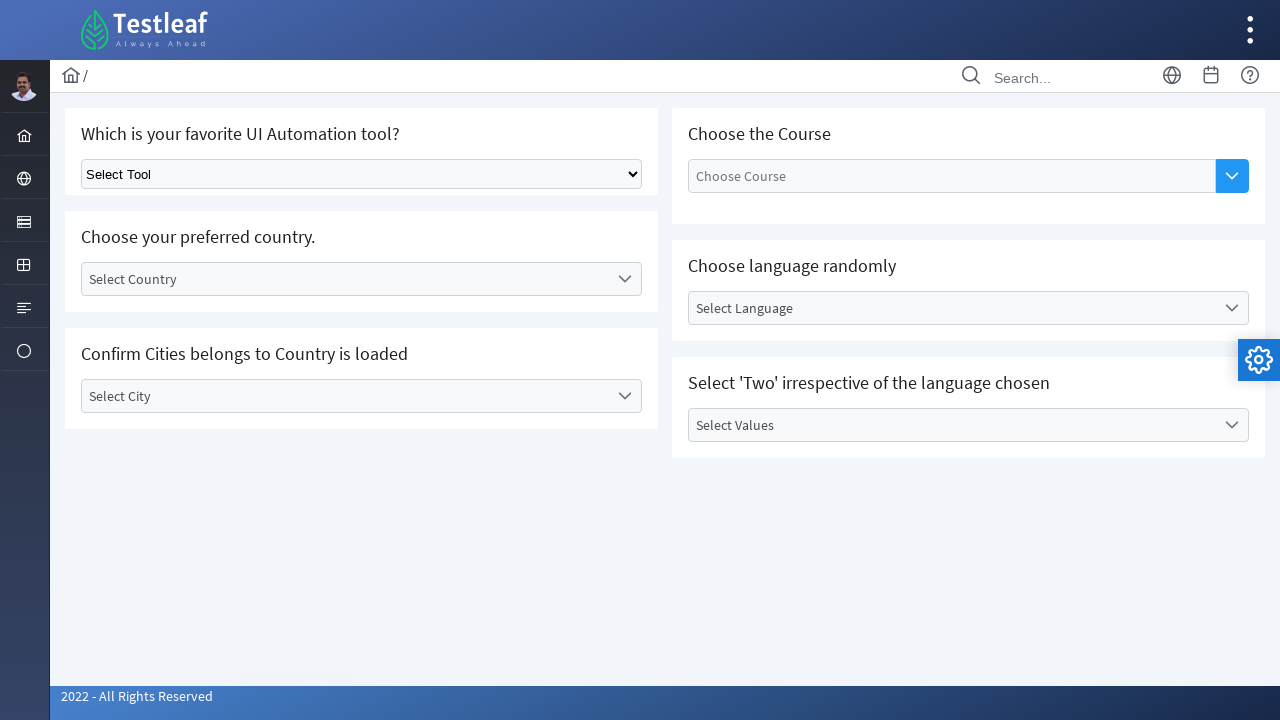

Navigated to dropdown tutorial page
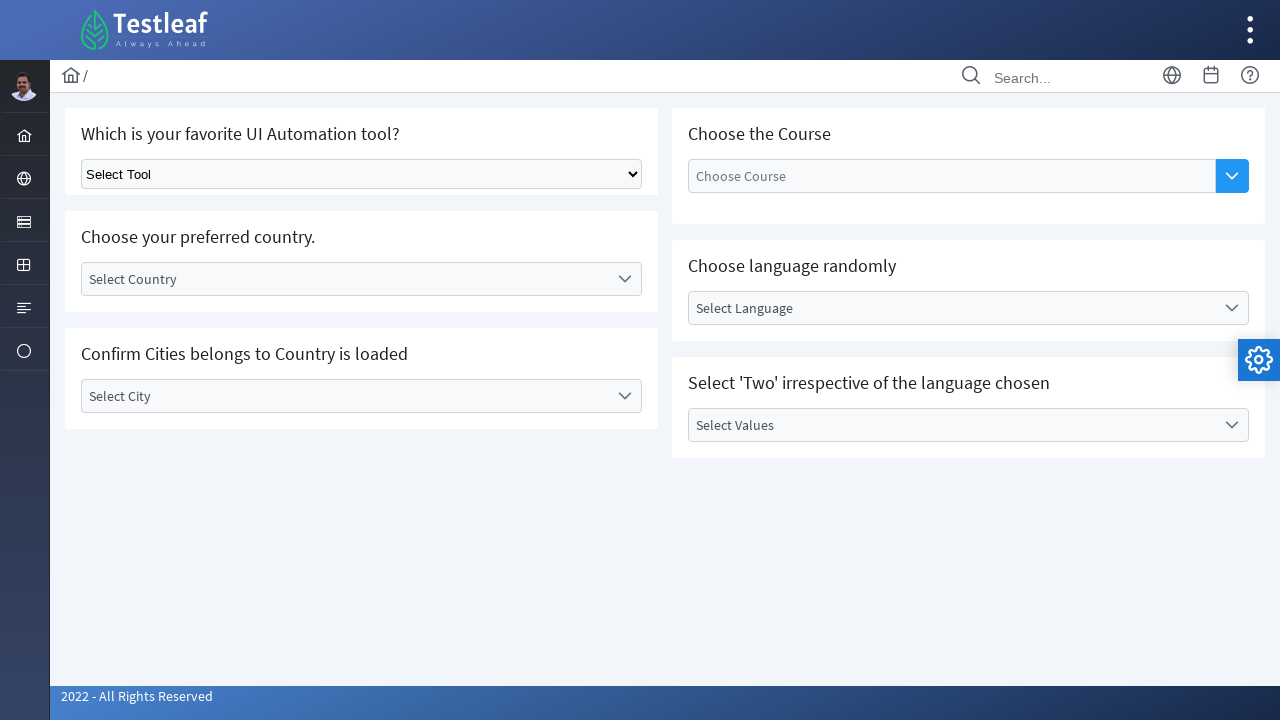

Selected 'Selenium' option from the dropdown menu on select
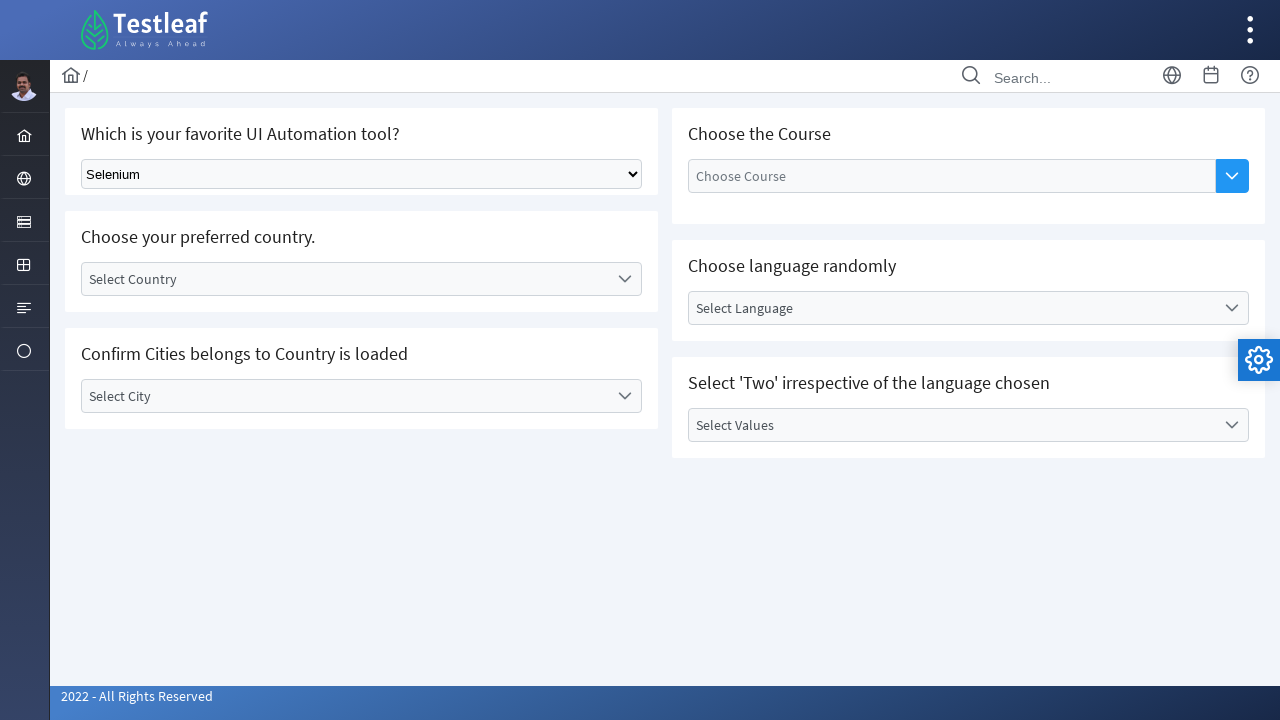

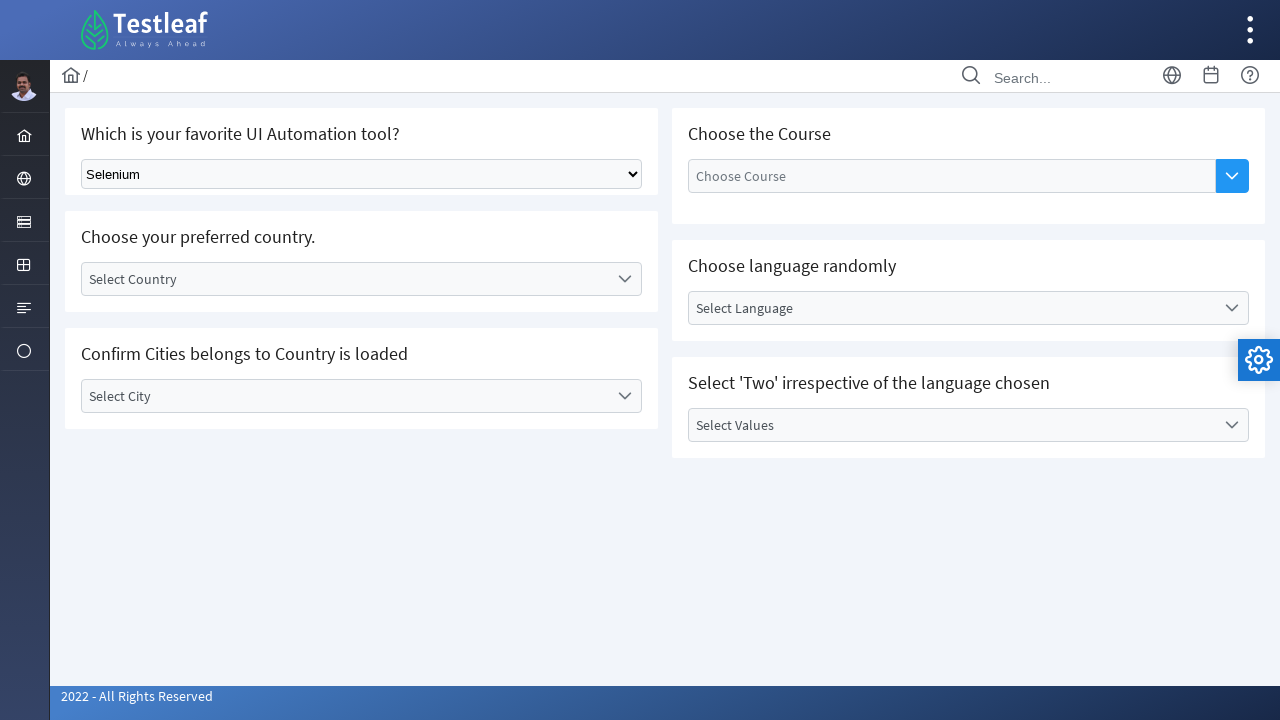